Tests navigation from a form page to the home page by clicking a partial link text "Home" and verifying the URL changes

Starting URL: http://uitest.duodecadits.com/form.html

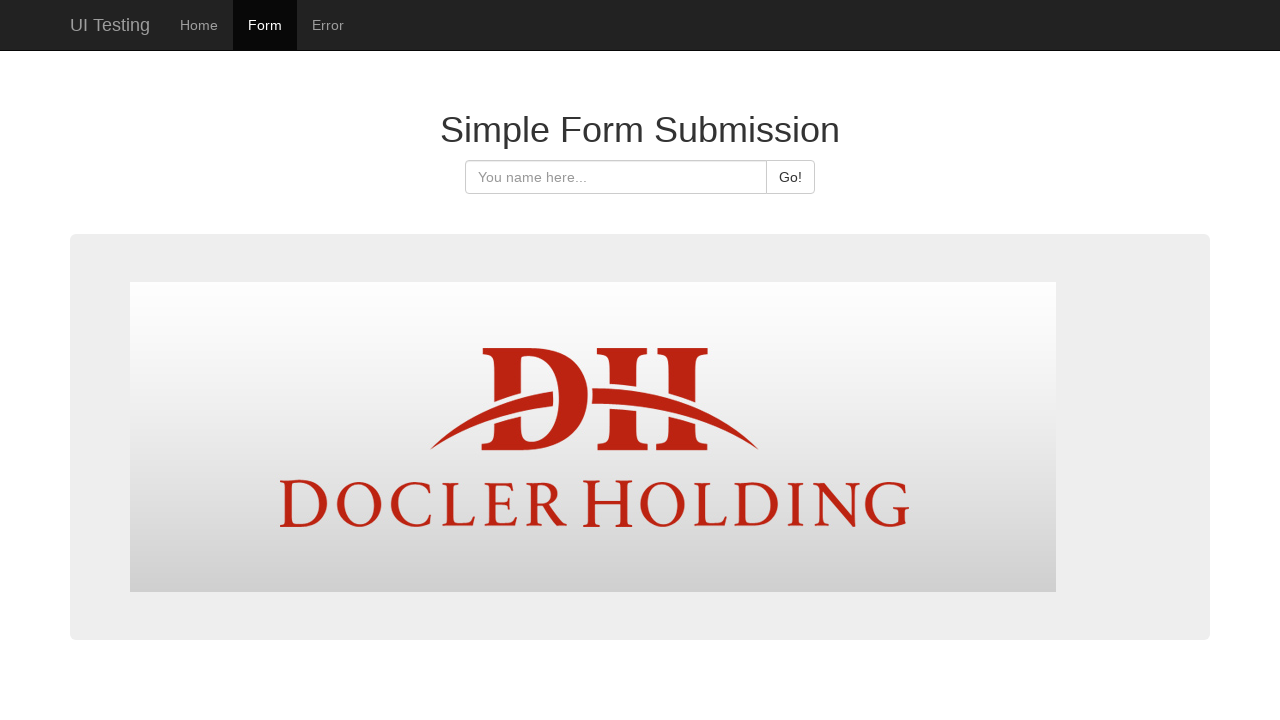

Clicked on link containing 'Home' text at (199, 25) on a:has-text('Home')
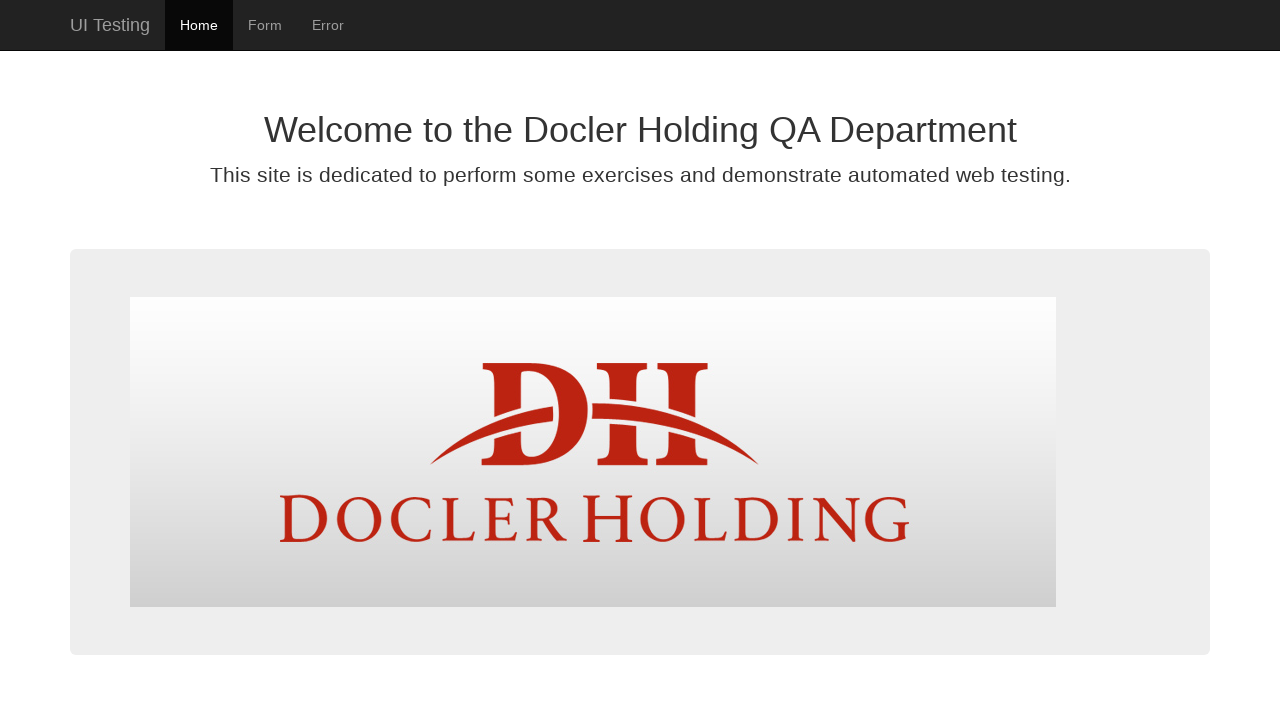

Waited for navigation to home page and verified URL changed to http://uitest.duodecadits.com/
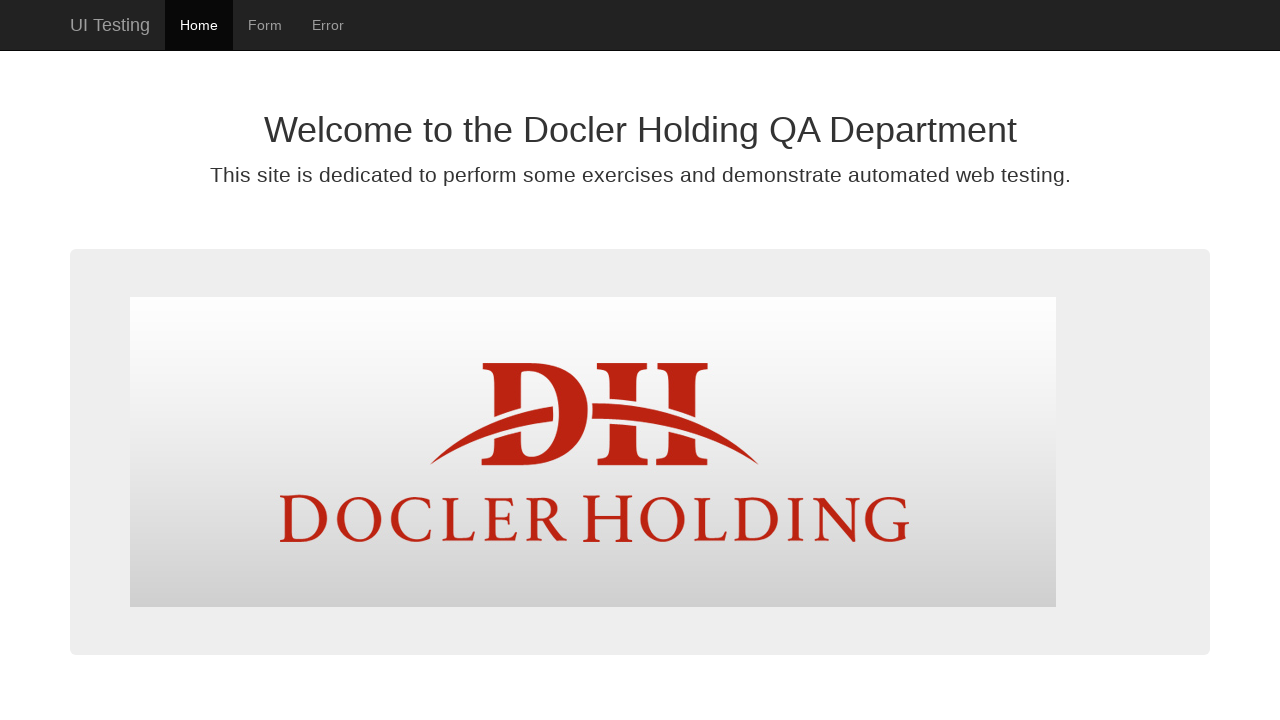

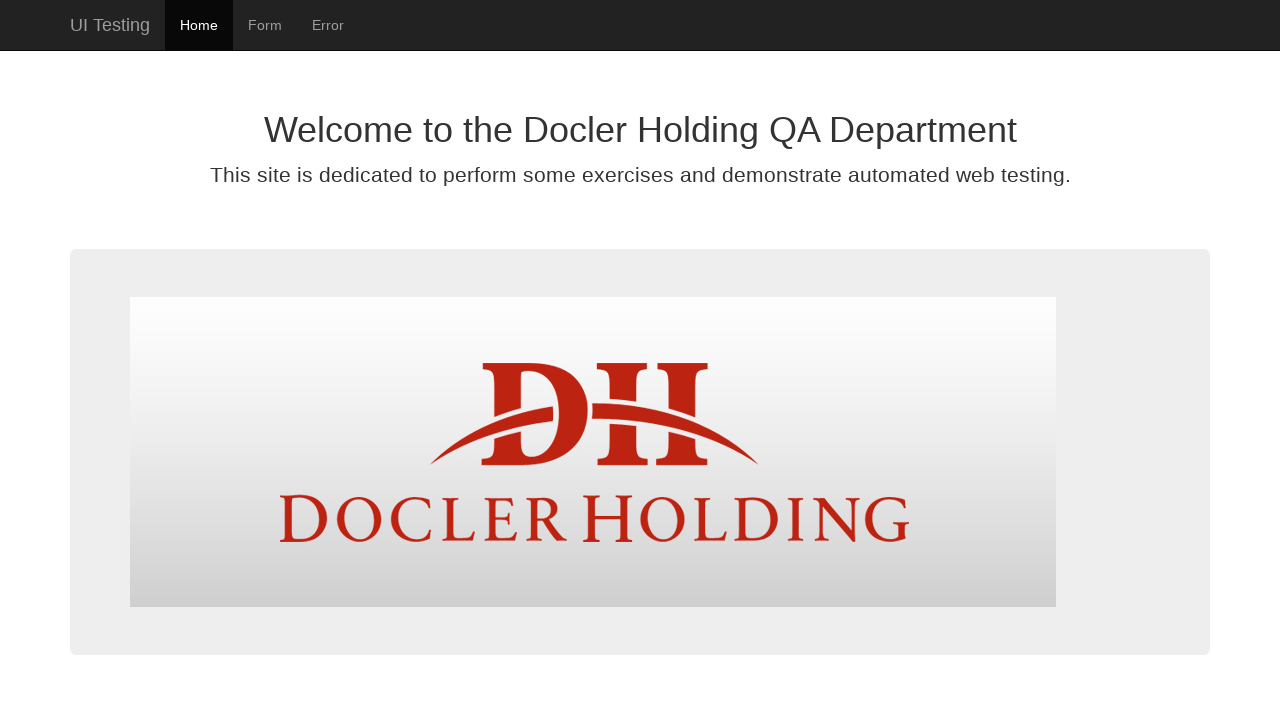